Tests a verification button interaction by clicking a verify button and checking that a success message appears

Starting URL: http://suninjuly.github.io/wait2.html

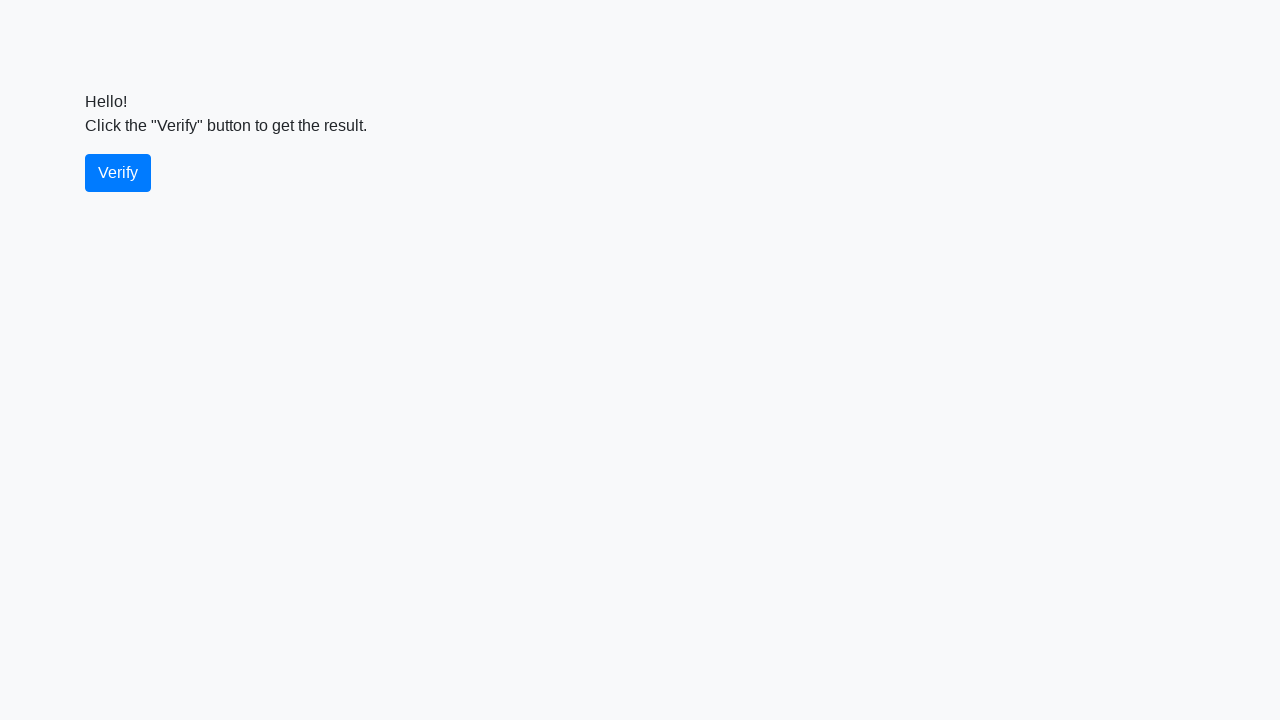

Clicked the verify button at (118, 173) on #verify
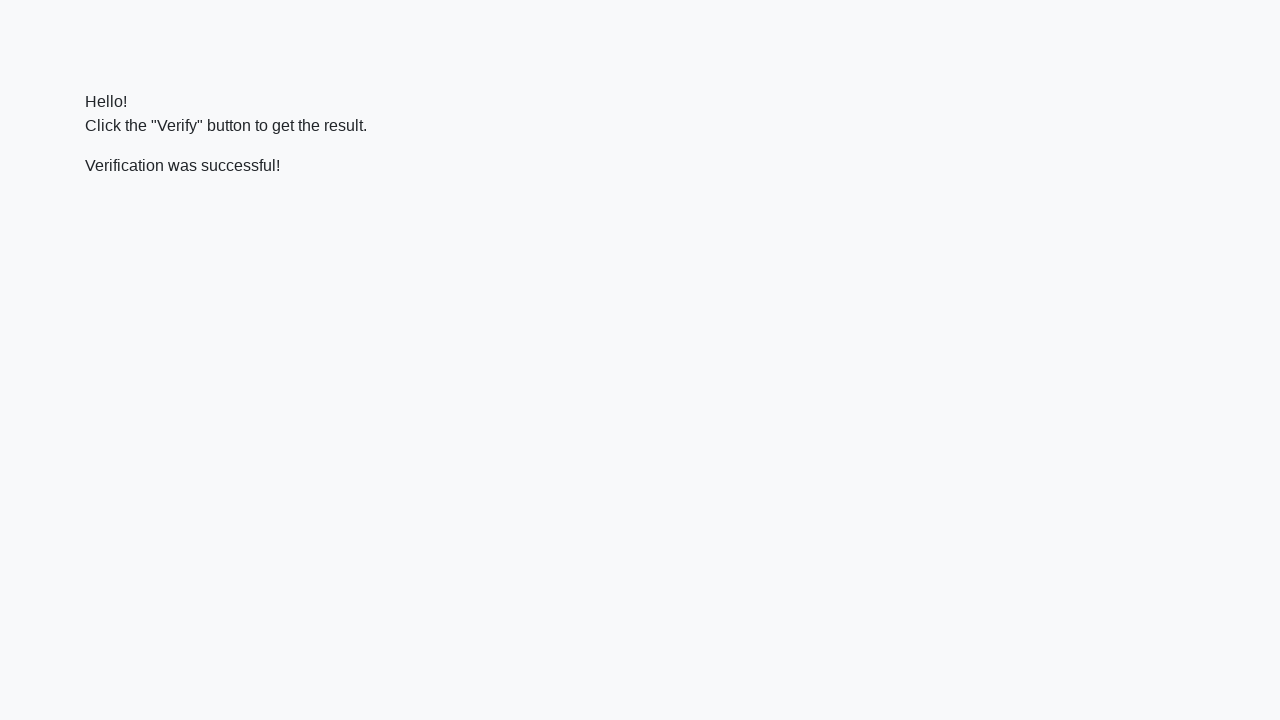

Success message element loaded
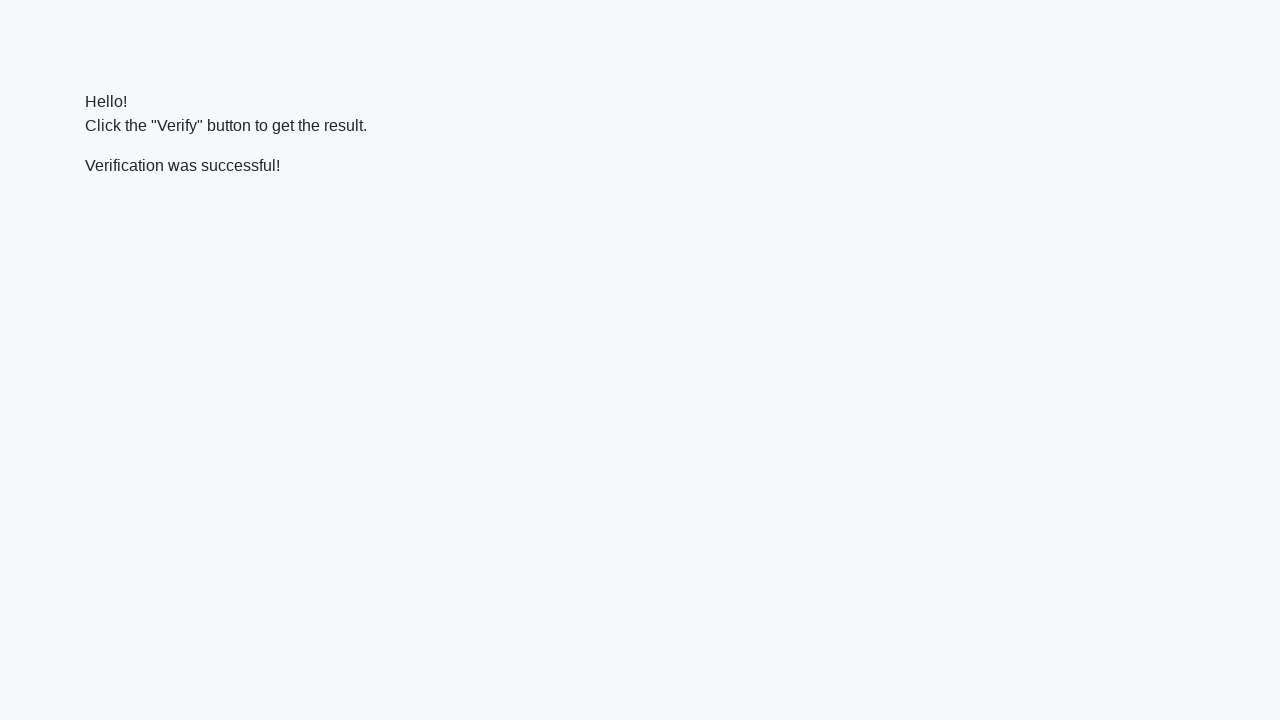

Verified that 'successful' appears in the message text
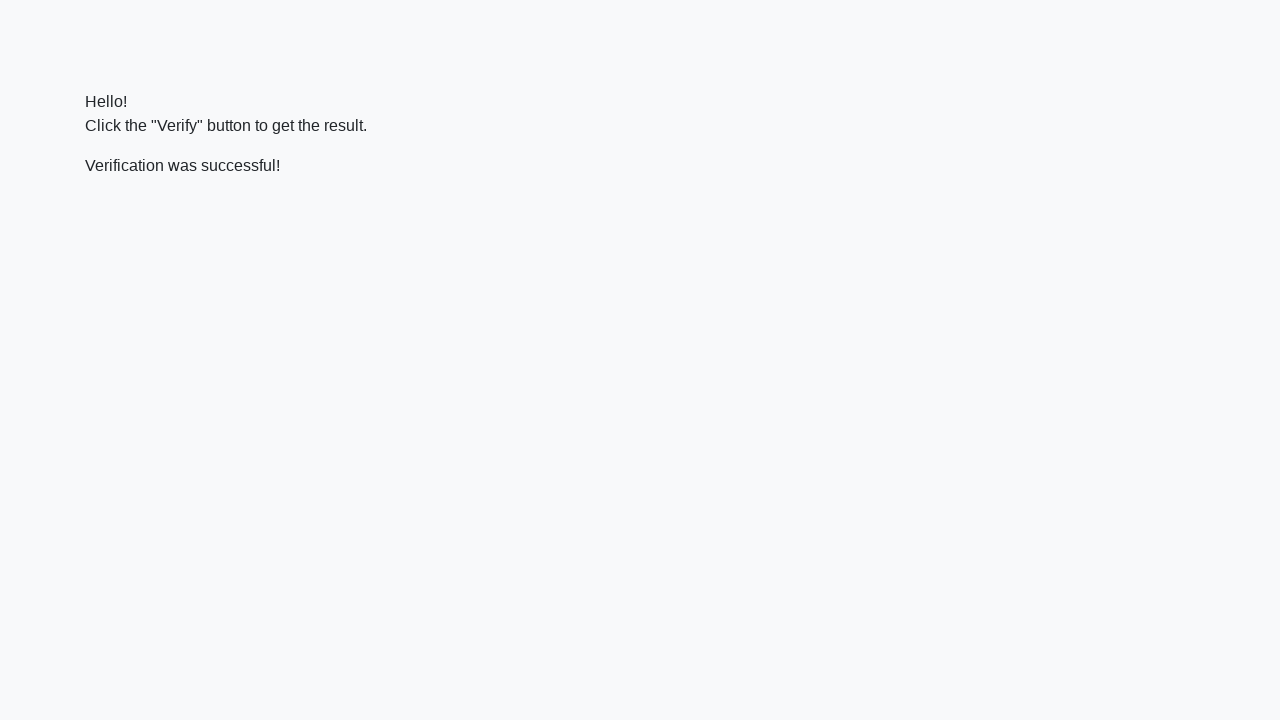

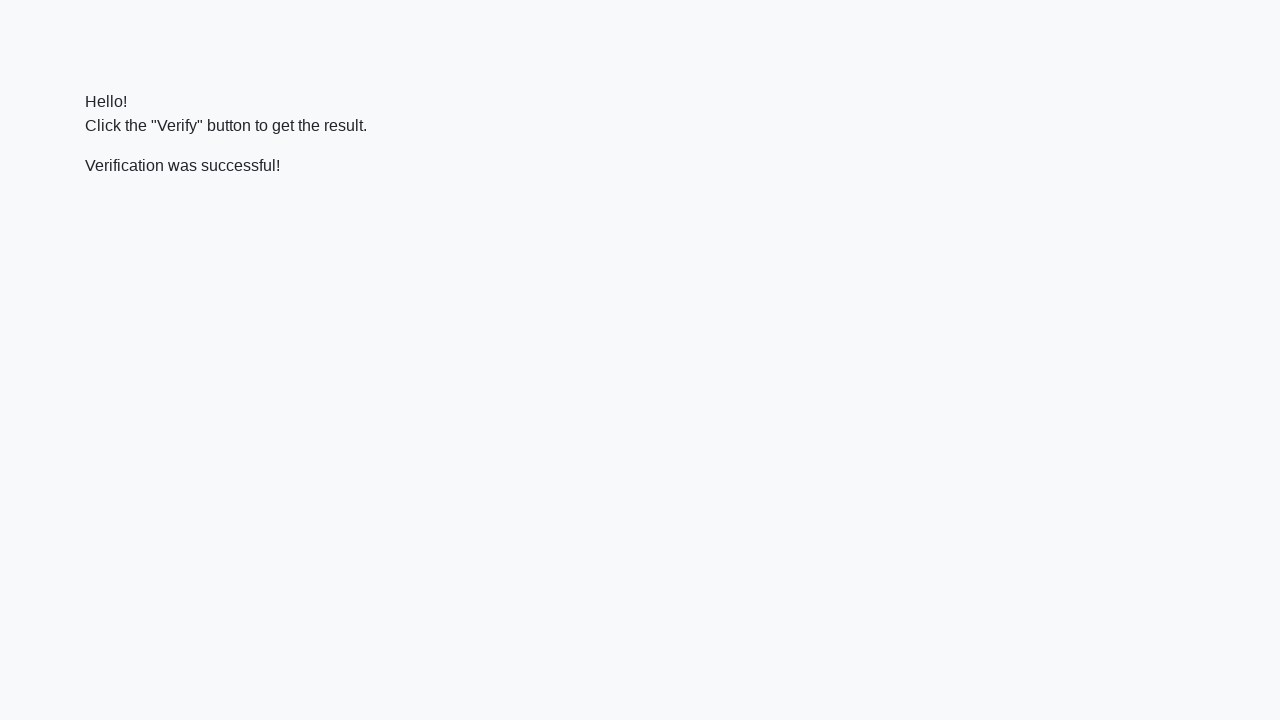